Tests opening a new browser window, navigating to a different page in that new window, and verifying that two windows are open

Starting URL: https://the-internet.herokuapp.com

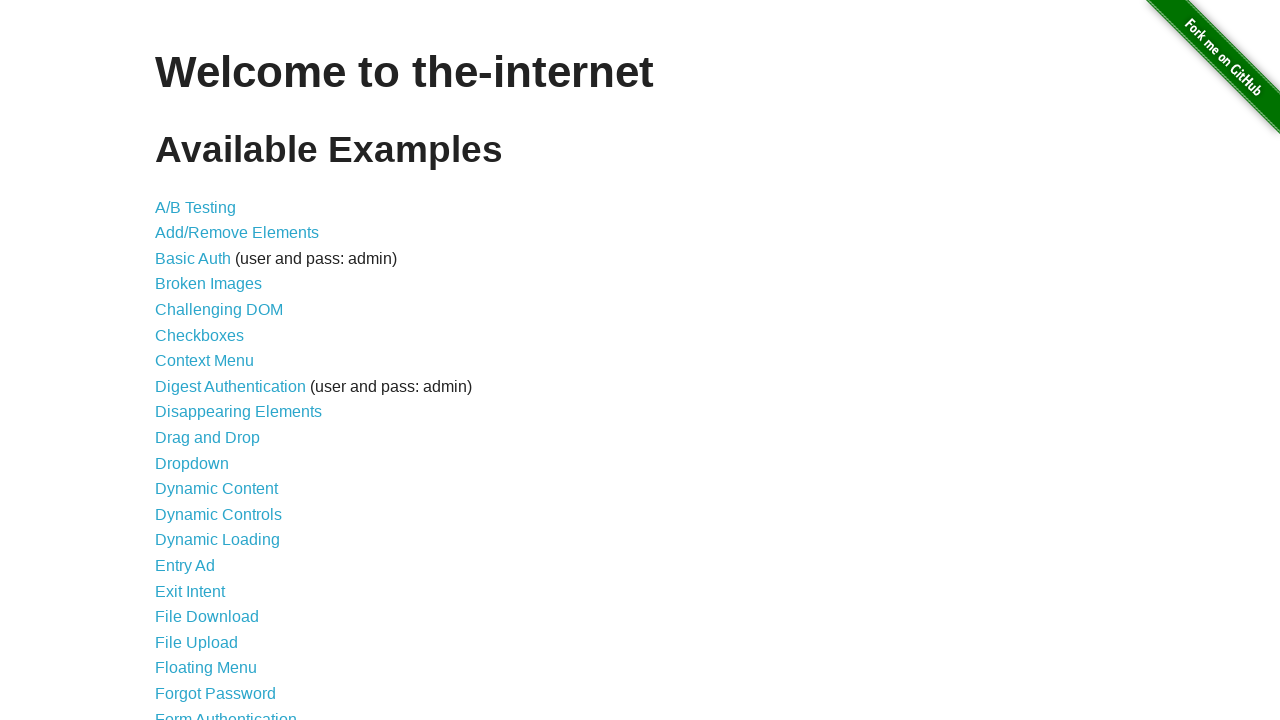

Opened a new browser window
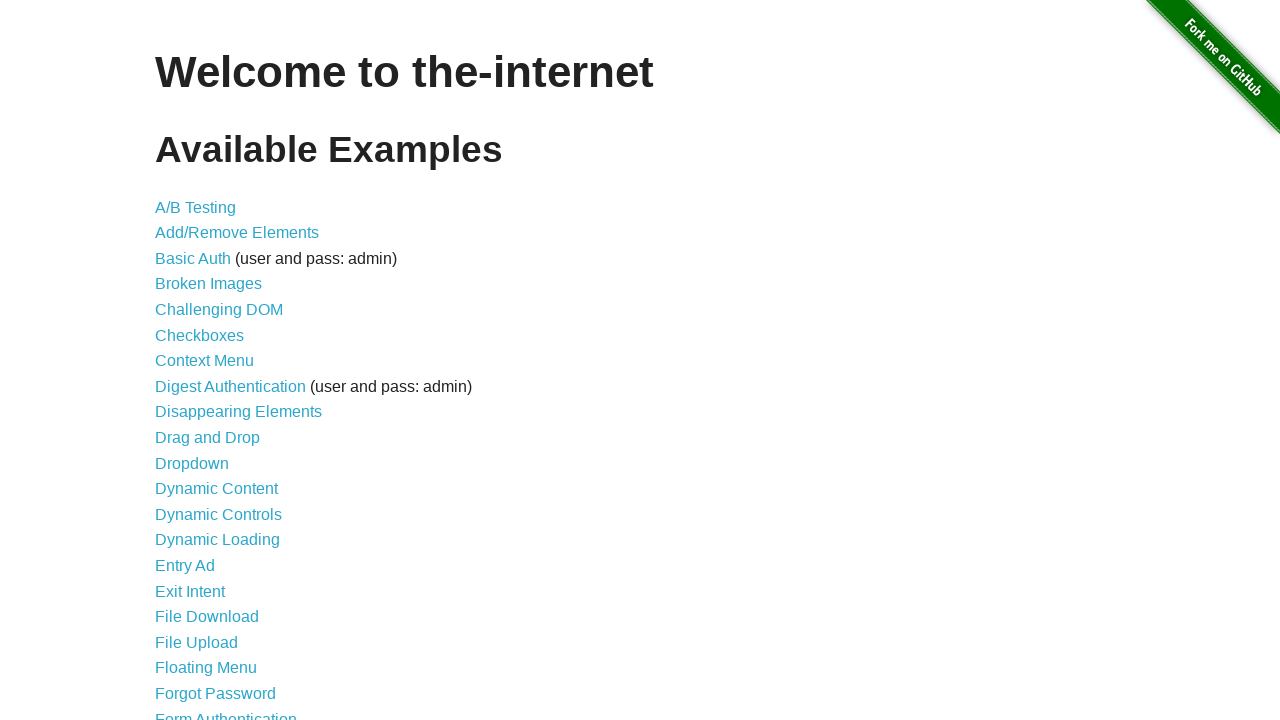

Navigated to typos page in new window
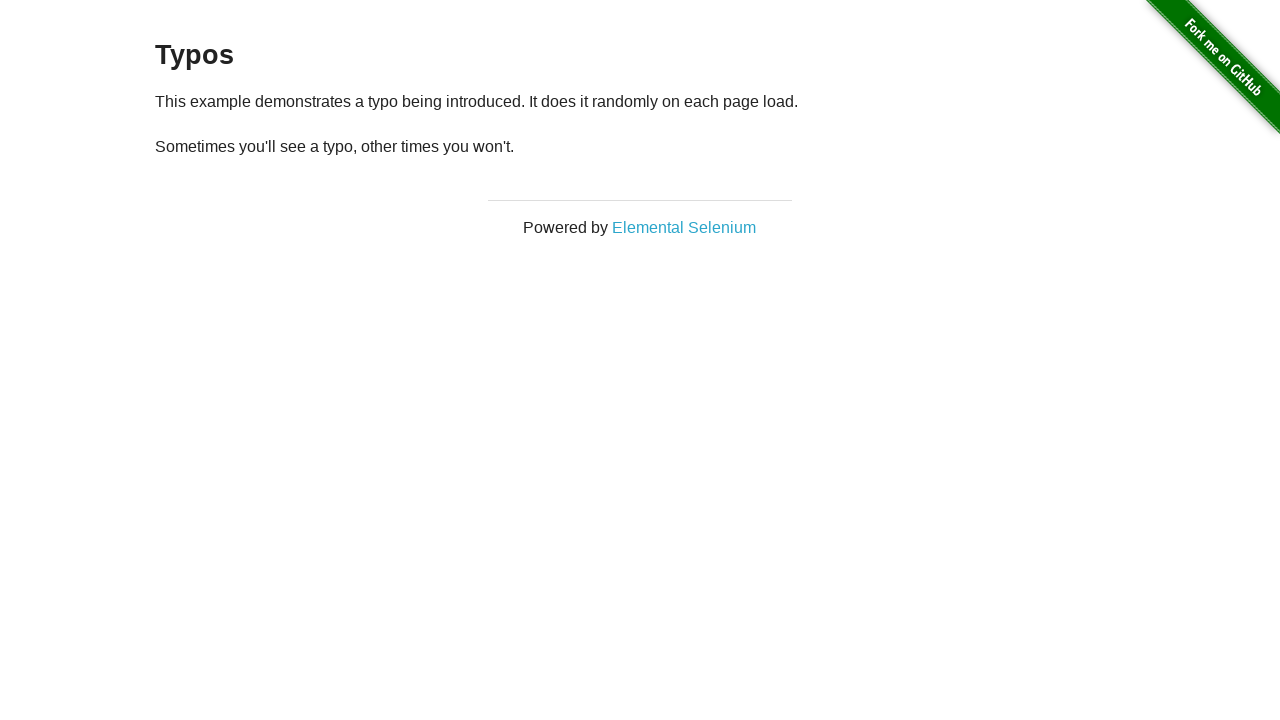

Waited for new page to fully load (domcontentloaded)
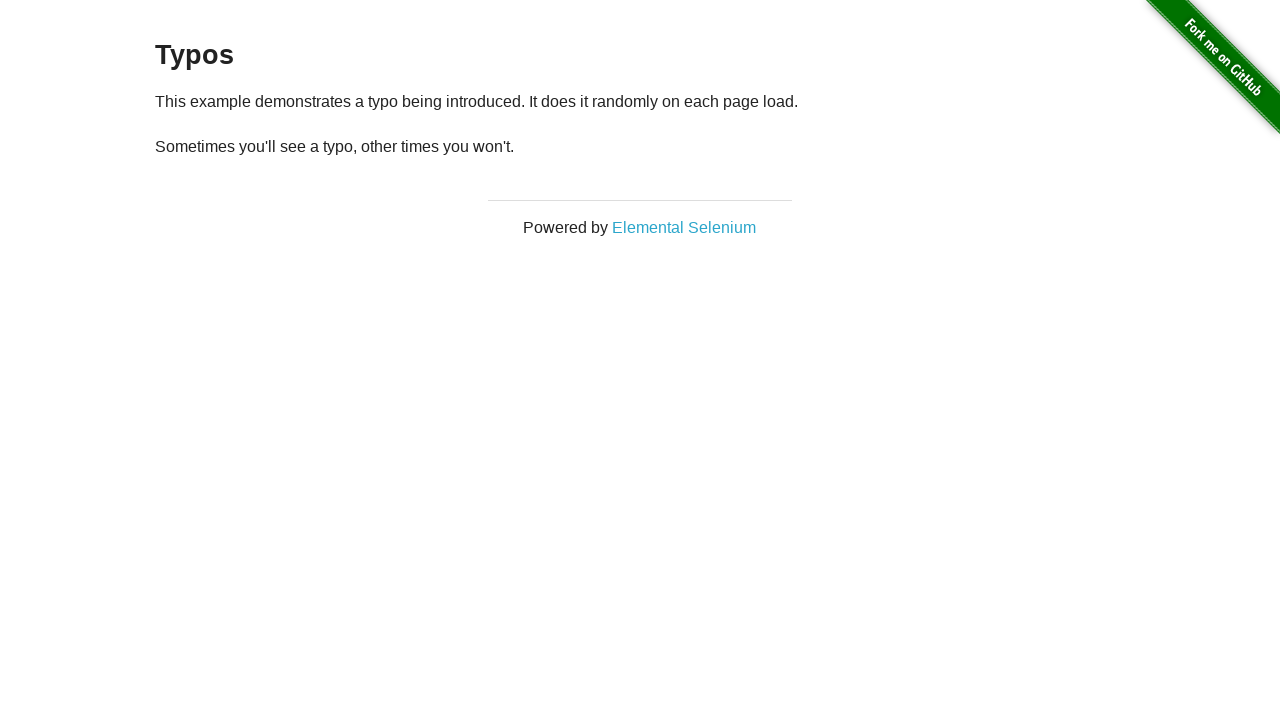

Verified page count: 2 windows open
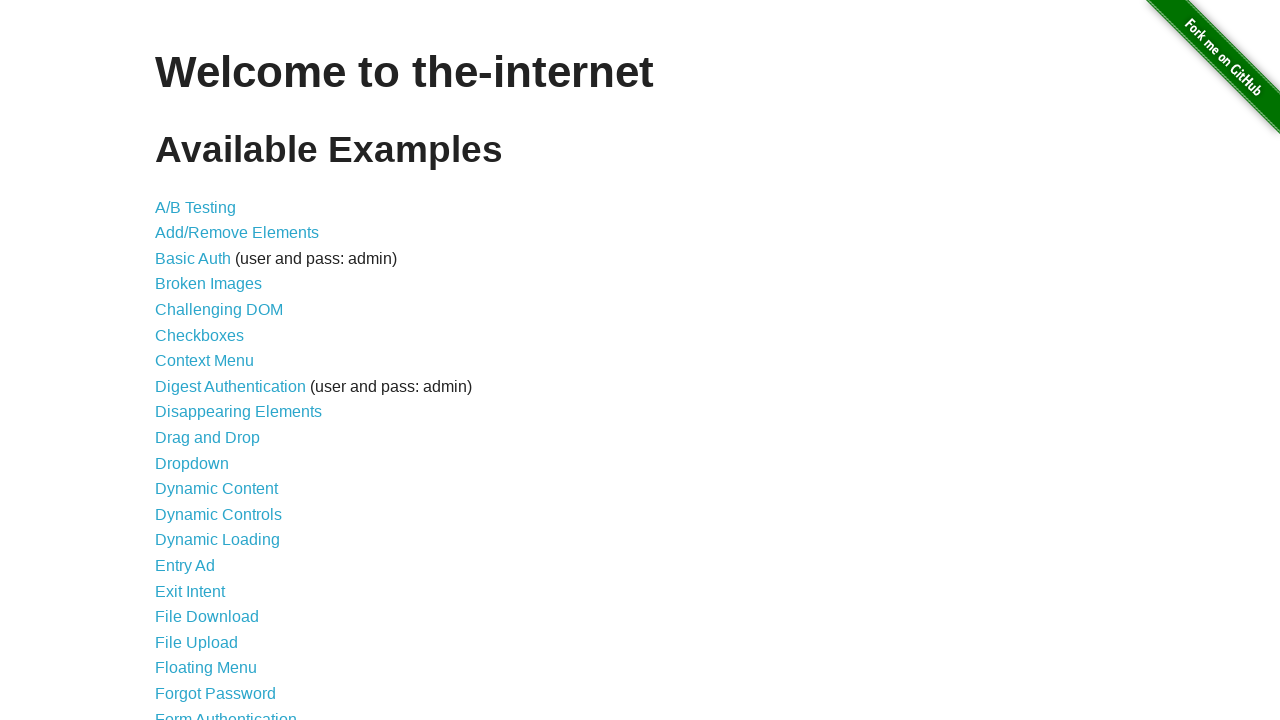

Assertion passed: exactly 2 windows are open
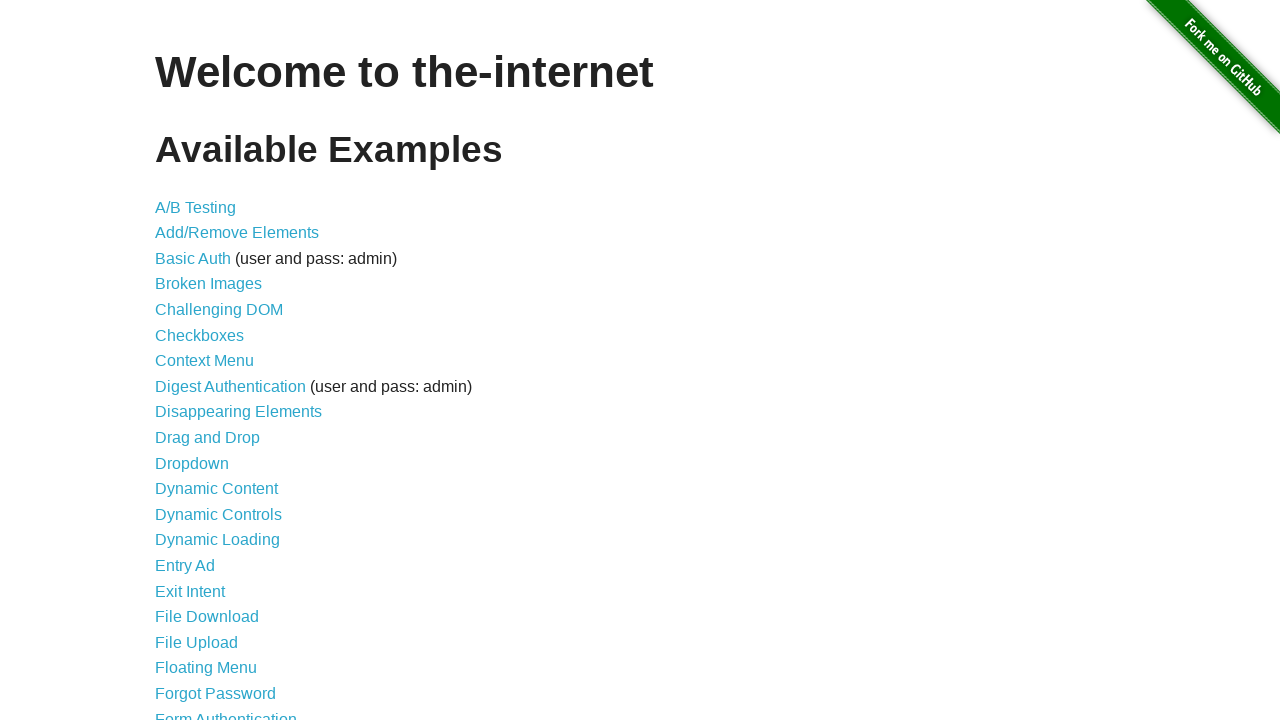

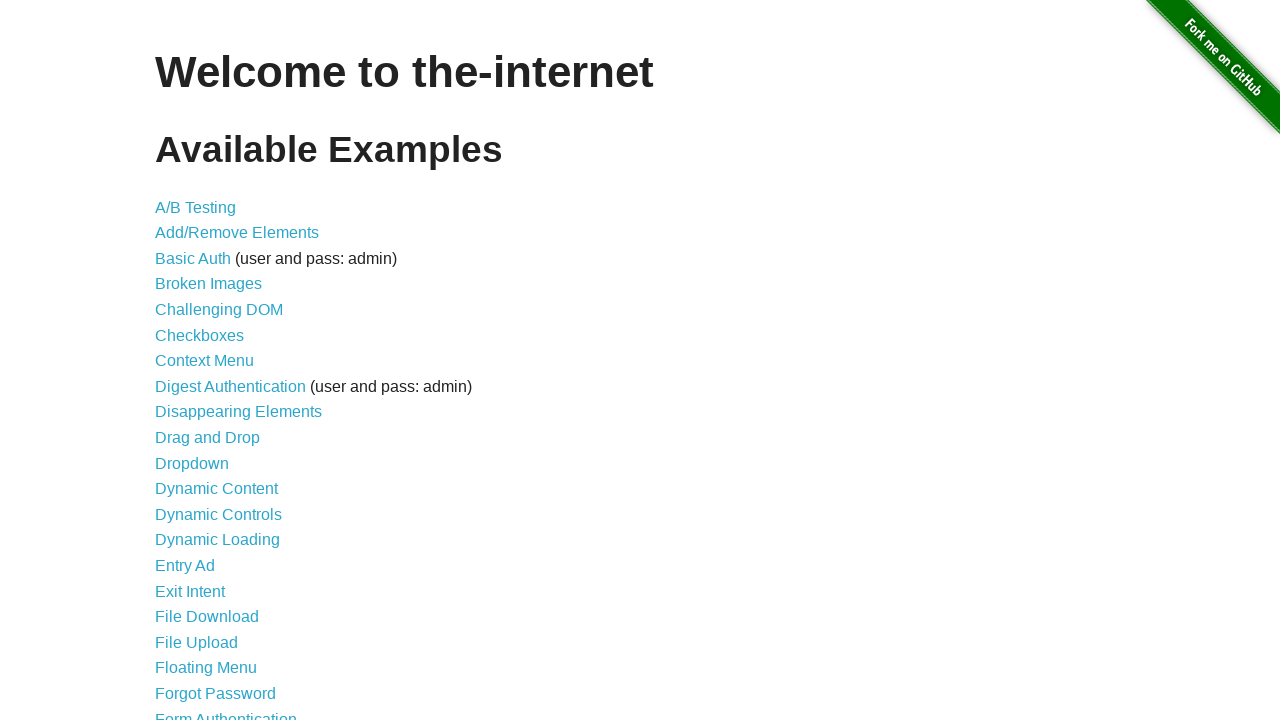